Tests clicking a radio button on a dummy automation practice website

Starting URL: https://automationbysqatools.blogspot.com/2021/05/dummy-website.html

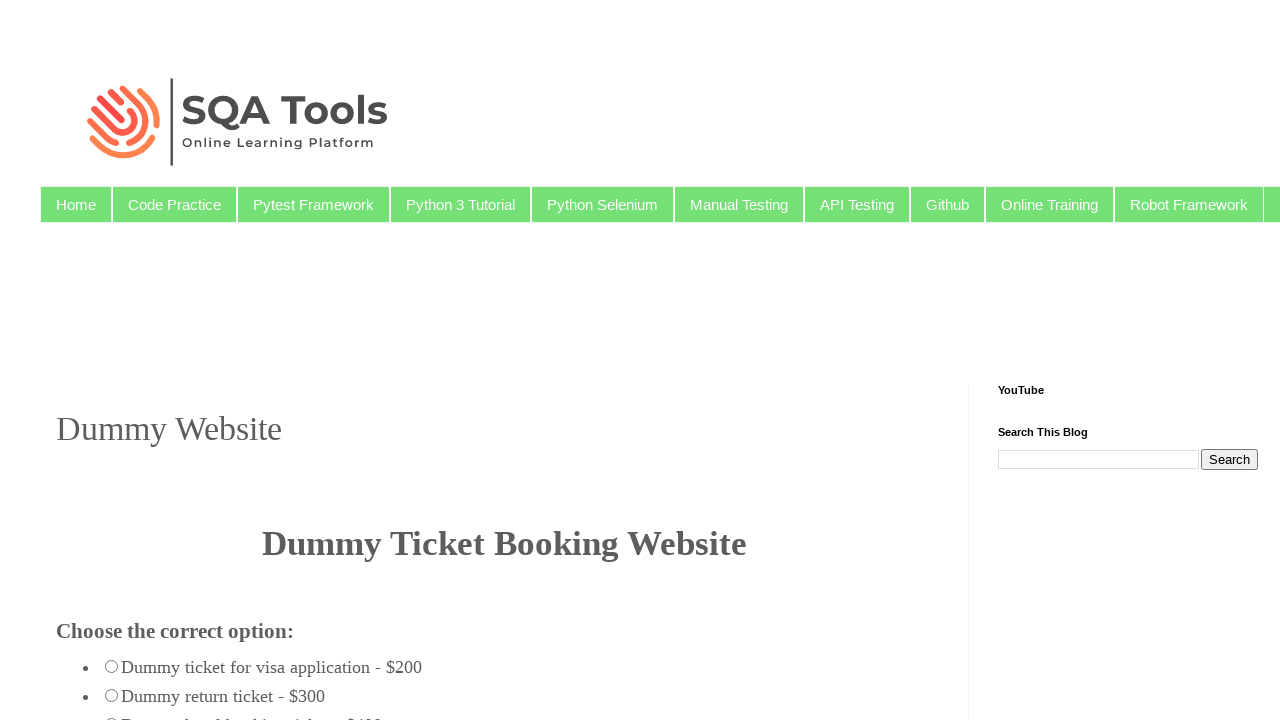

Navigated to dummy automation practice website
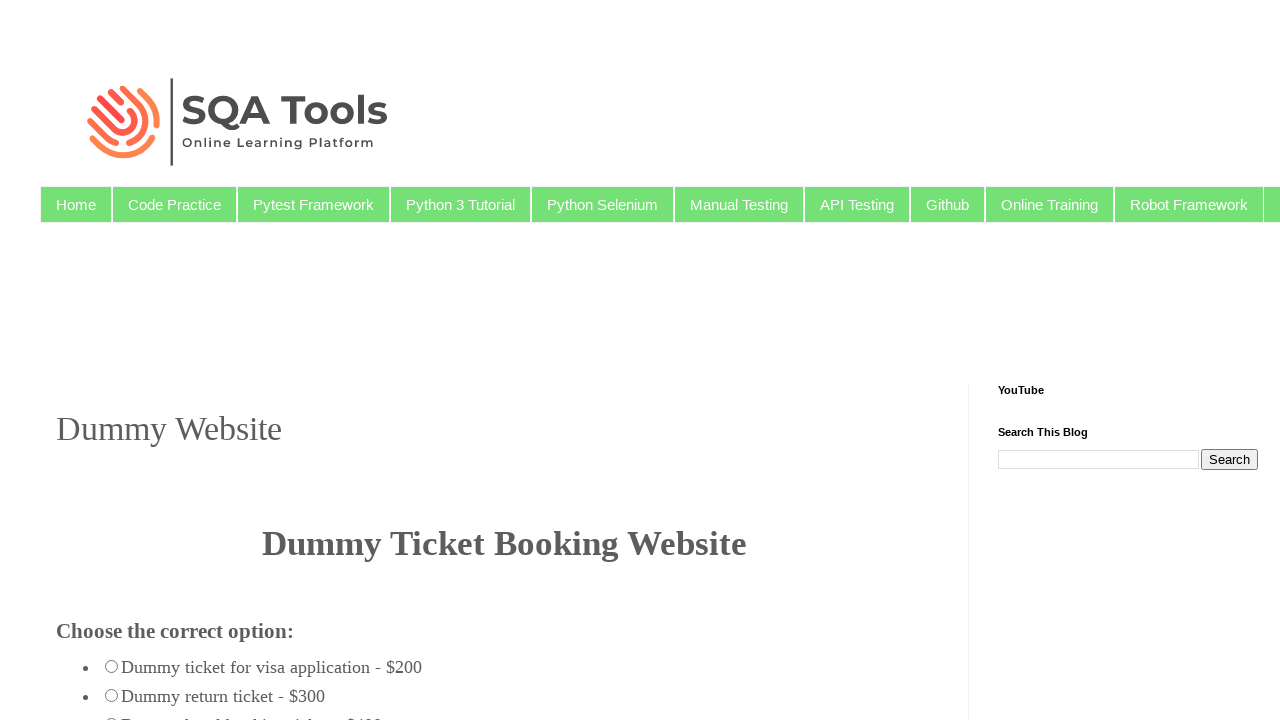

Clicked radio button with value 'radio_123' at (112, 666) on input[value='radio_123']
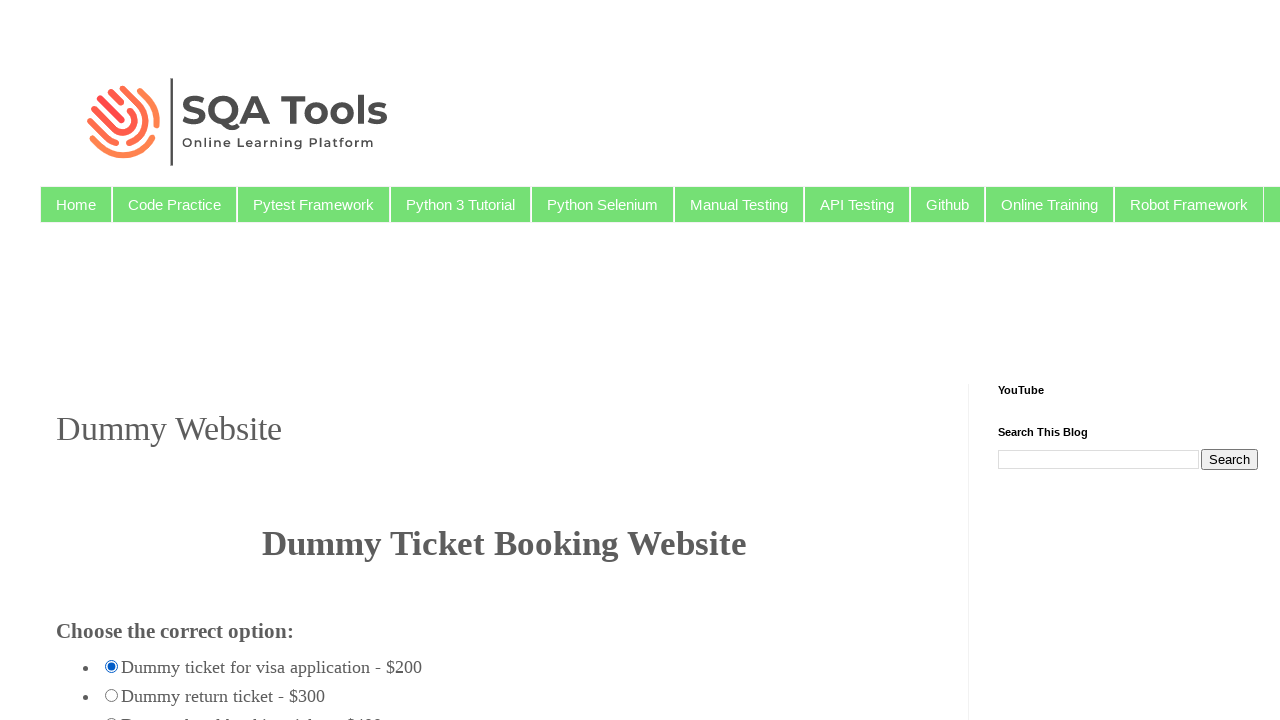

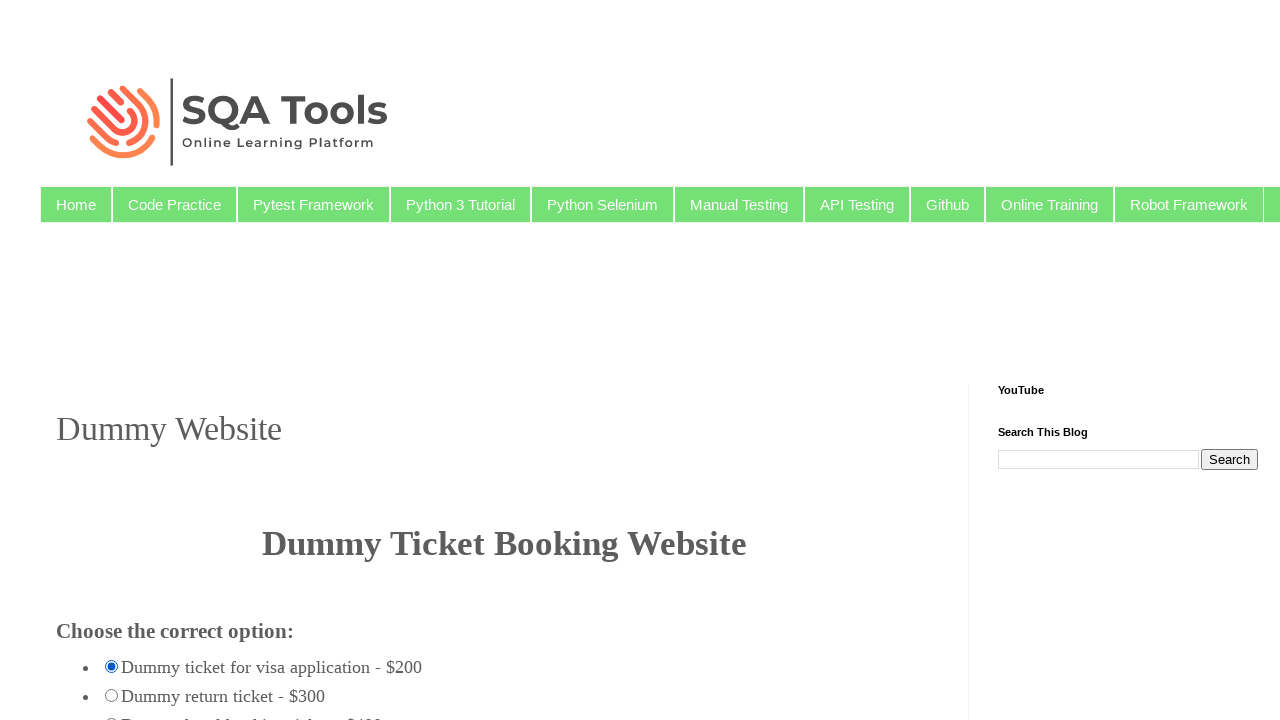